Retrieves an attribute value from an element, performs a mathematical calculation, fills the answer field, checks a checkbox and radio button, then submits the form

Starting URL: http://suninjuly.github.io/get_attribute.html

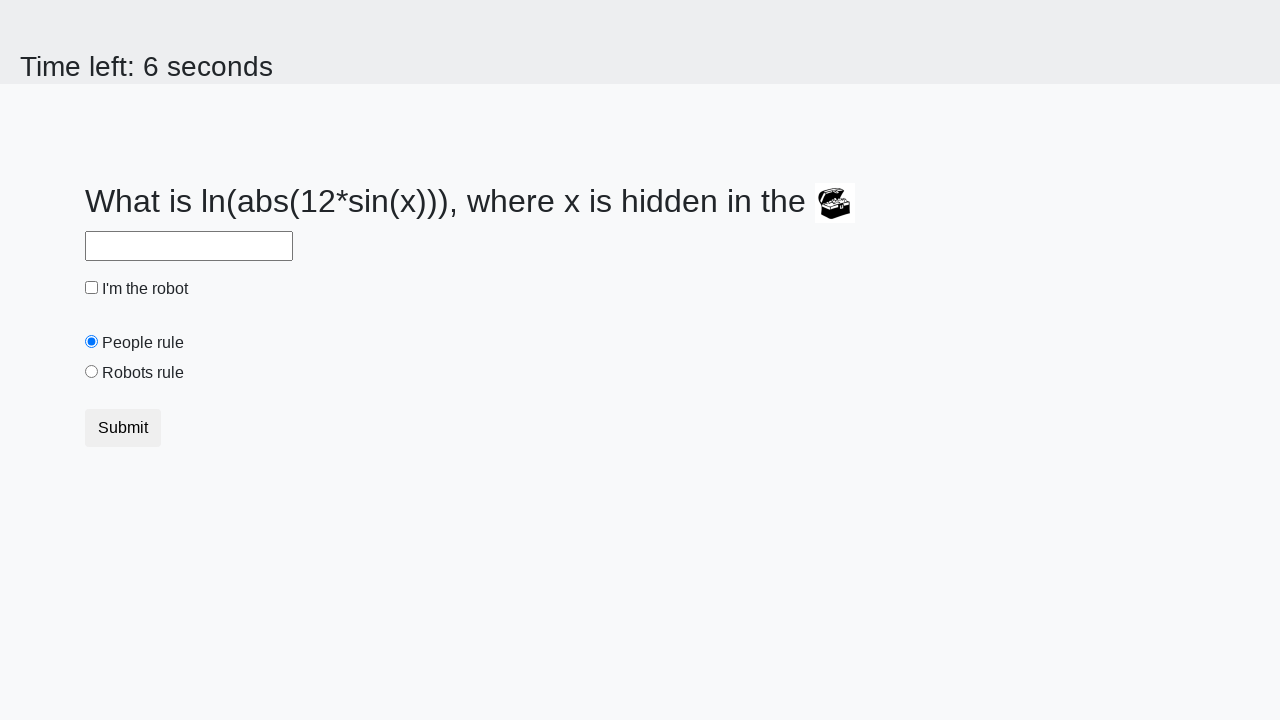

Located treasure element
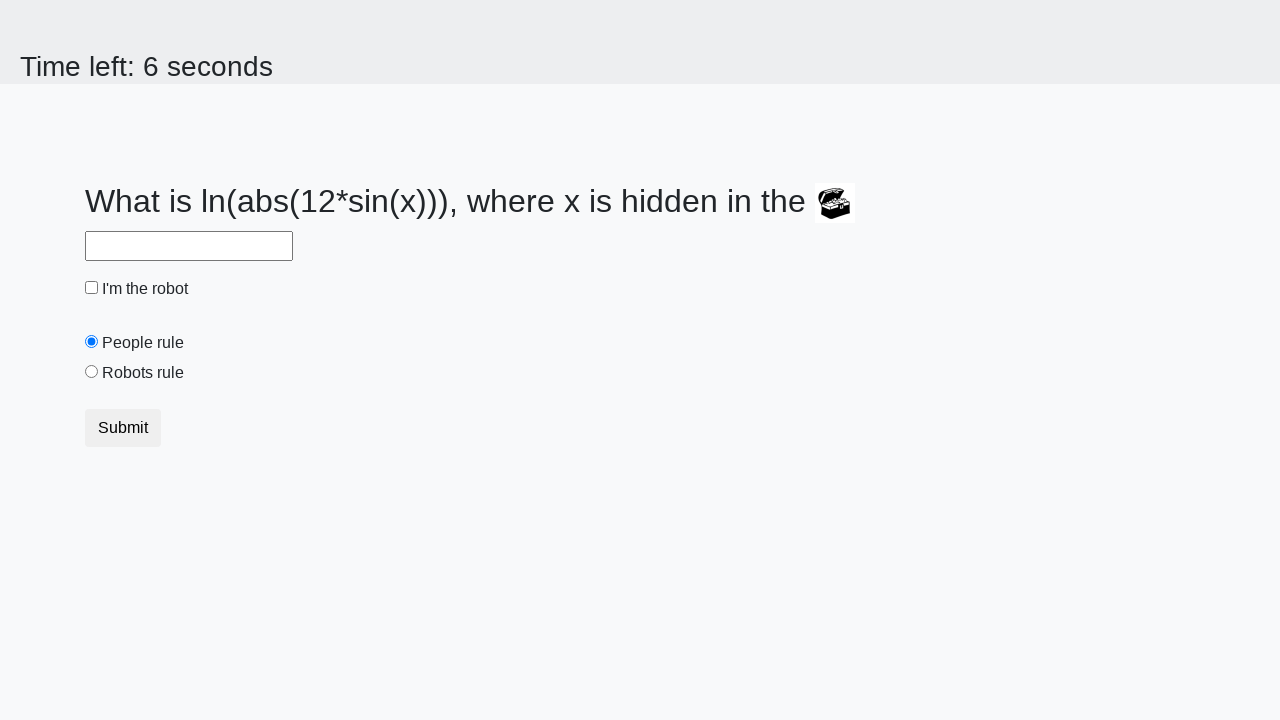

Retrieved valuex attribute from treasure element: 232
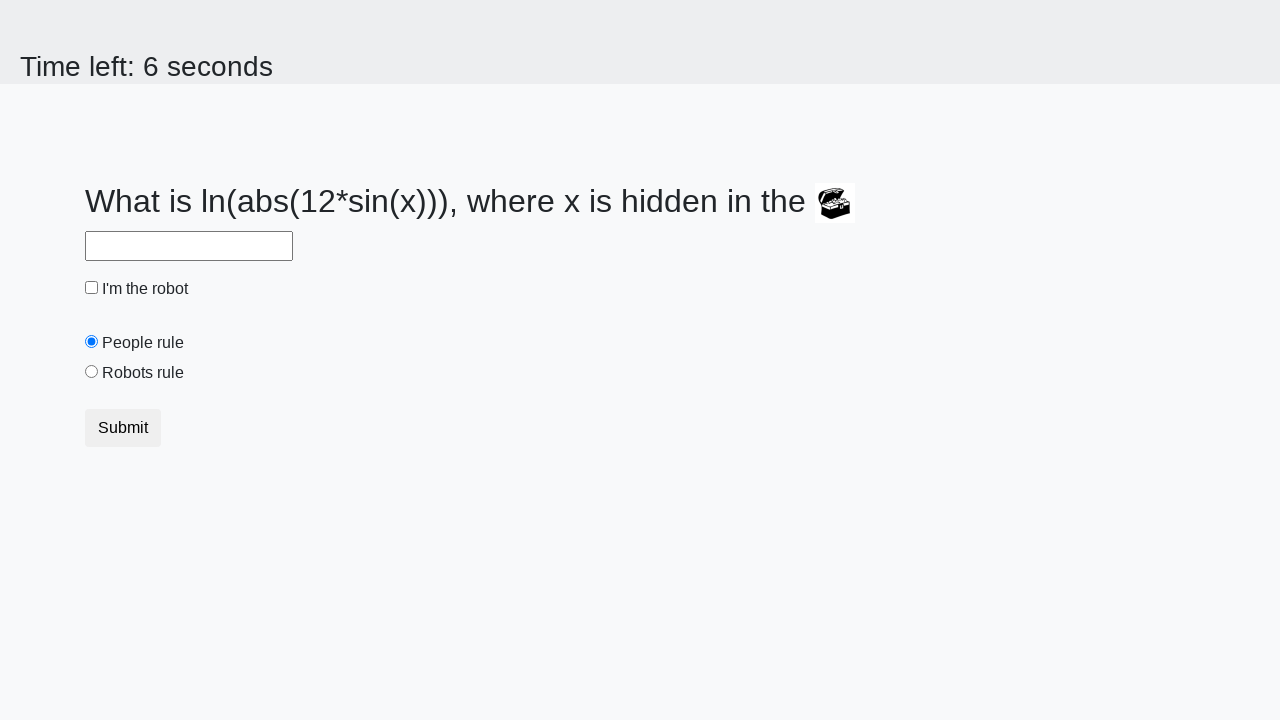

Calculated mathematical formula result: 1.7081098313988672
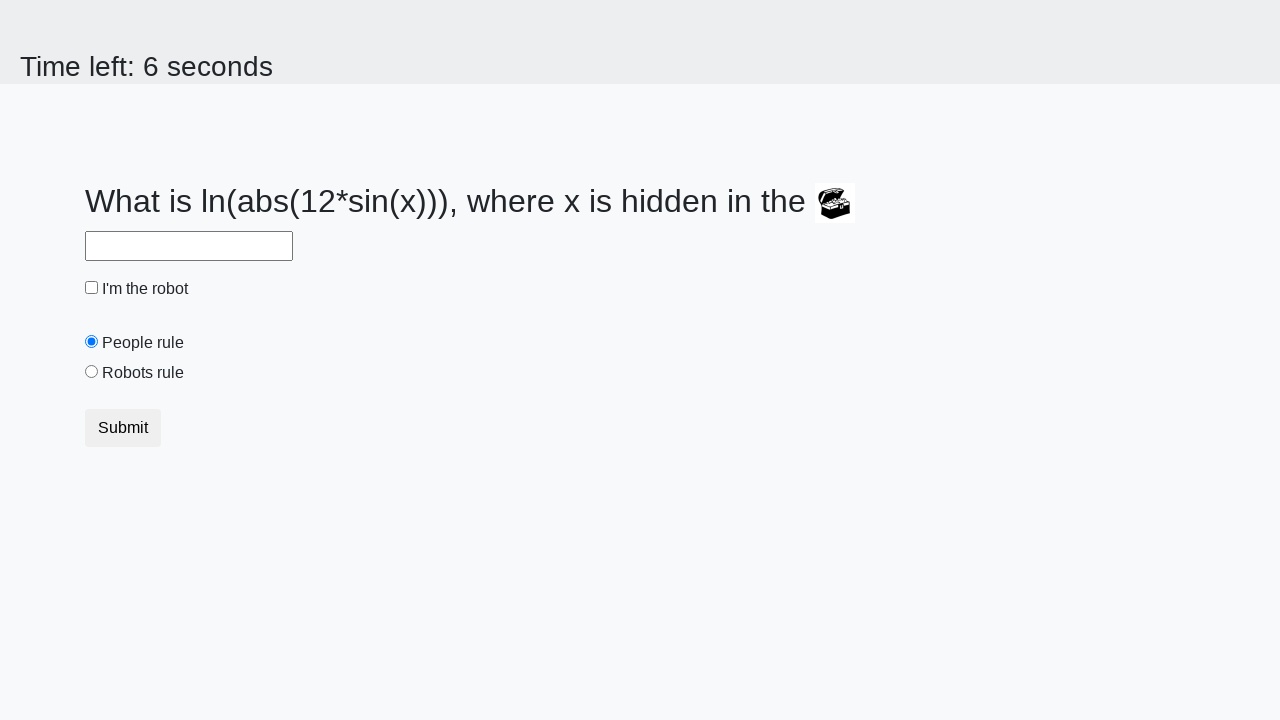

Filled answer field with calculated value: 1.7081098313988672 on #answer
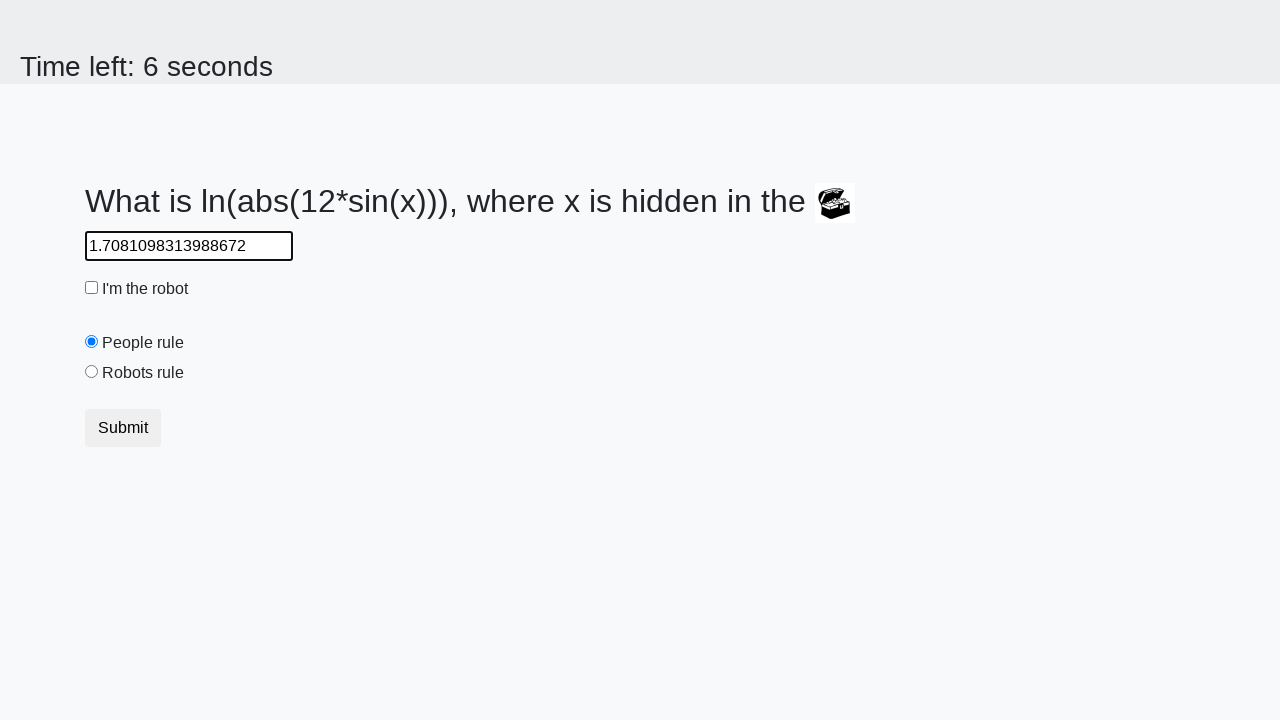

Checked robot checkbox at (92, 288) on #robotCheckbox
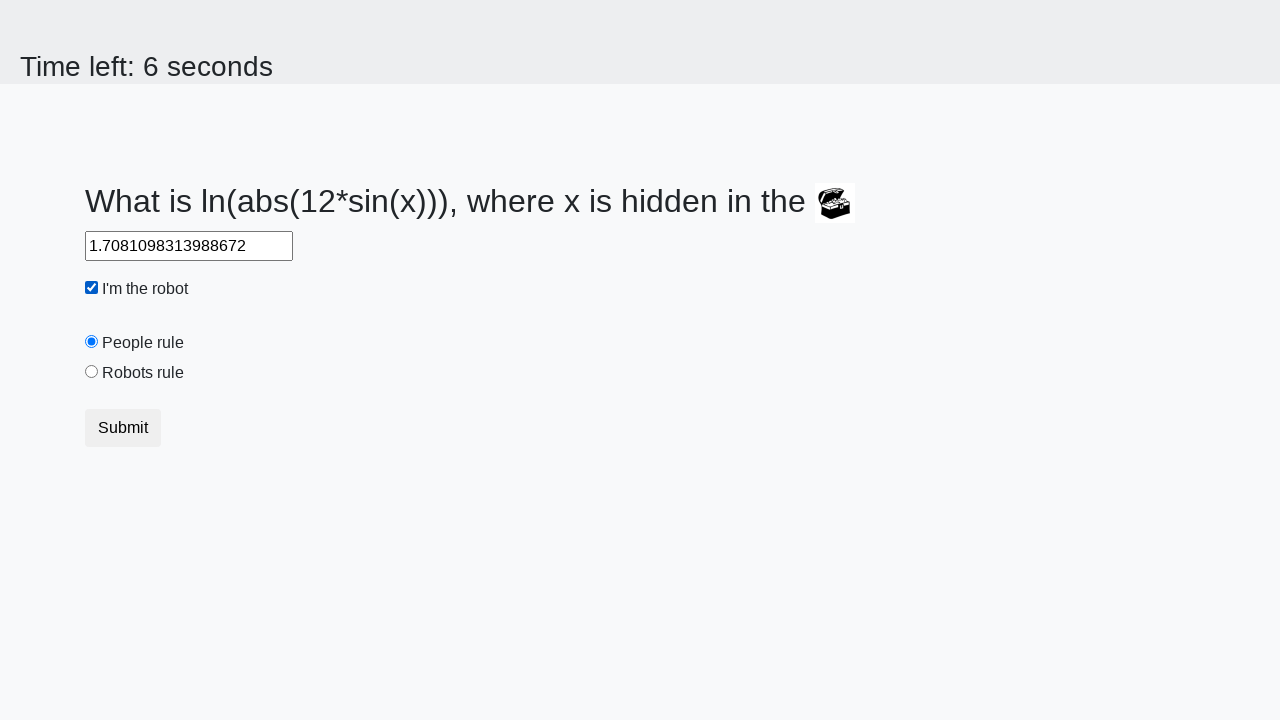

Selected robots rule radio button at (92, 372) on #robotsRule
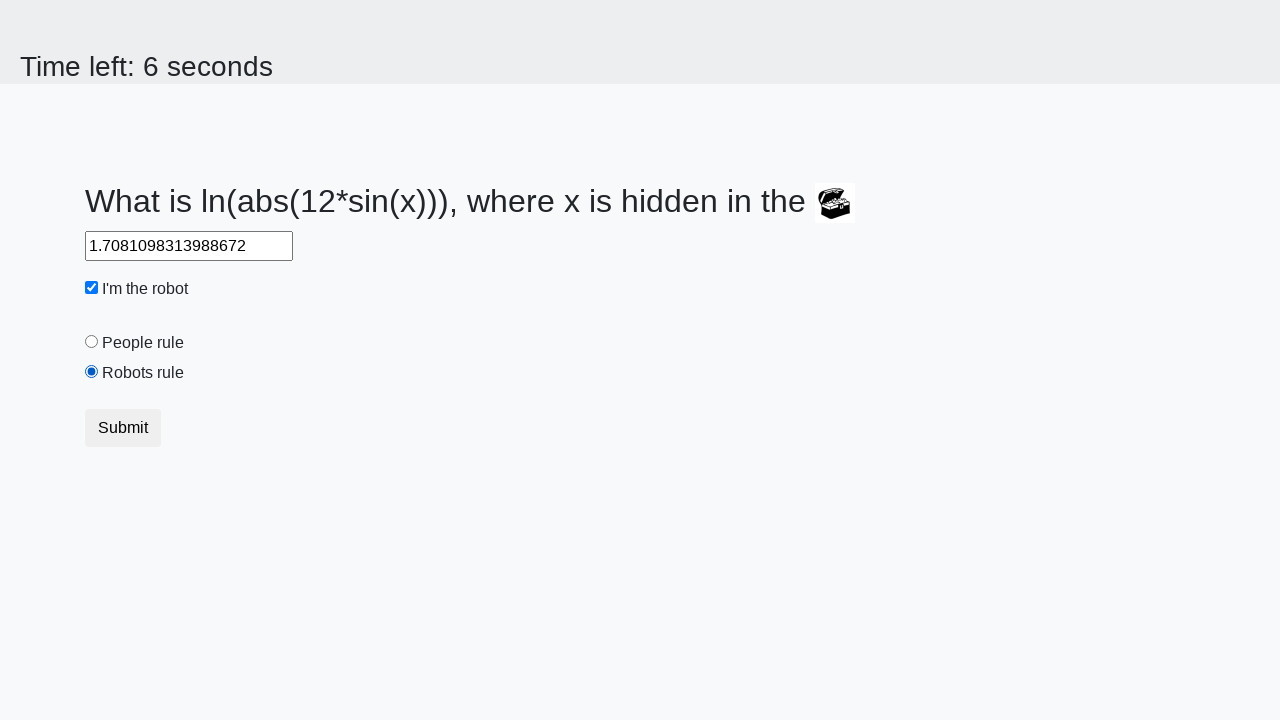

Submitted the form at (123, 428) on button[type="submit"]
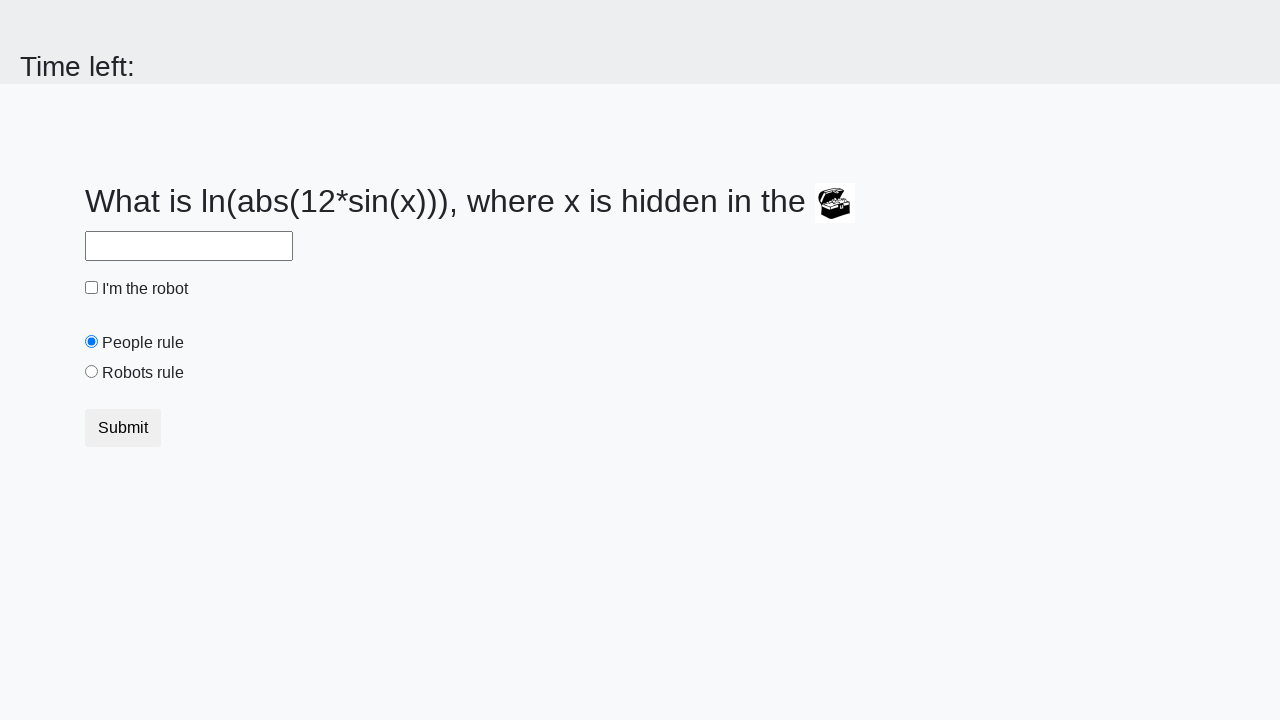

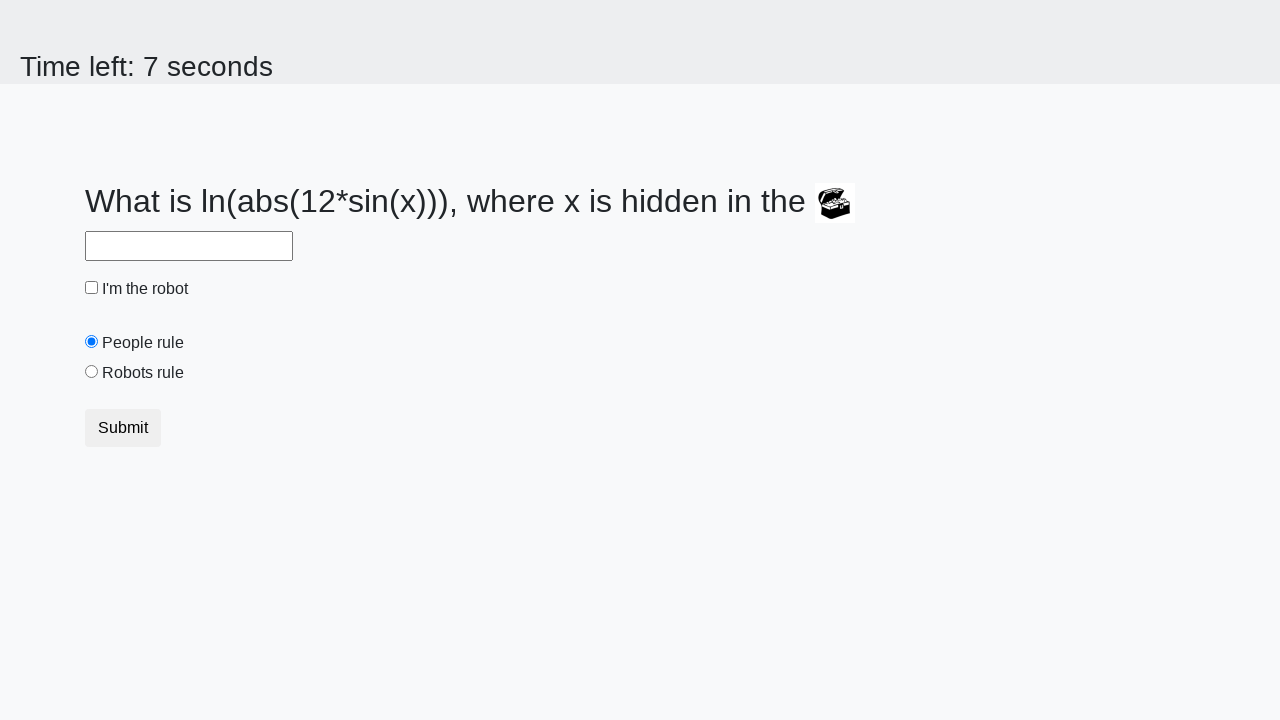